Clicks a timer alert button and handles the resulting JavaScript dialog by accepting it

Starting URL: https://demoqa.com/alerts

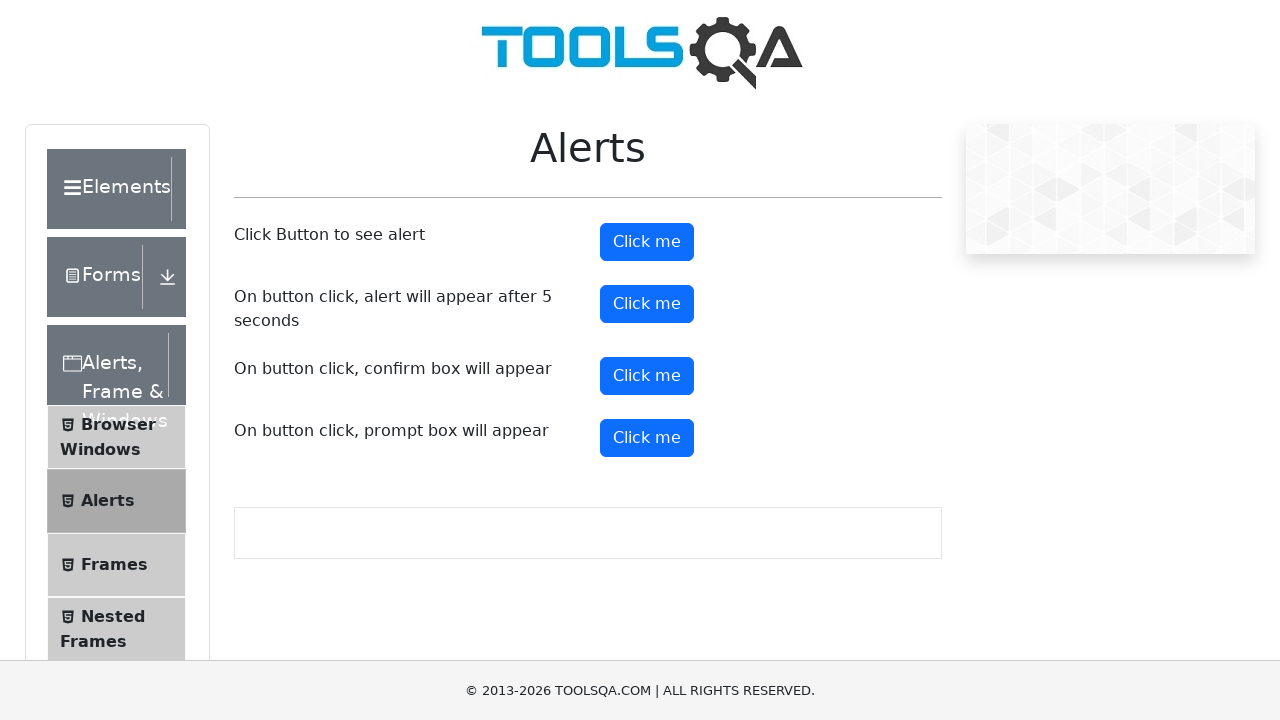

Set up dialog handler to automatically accept alerts
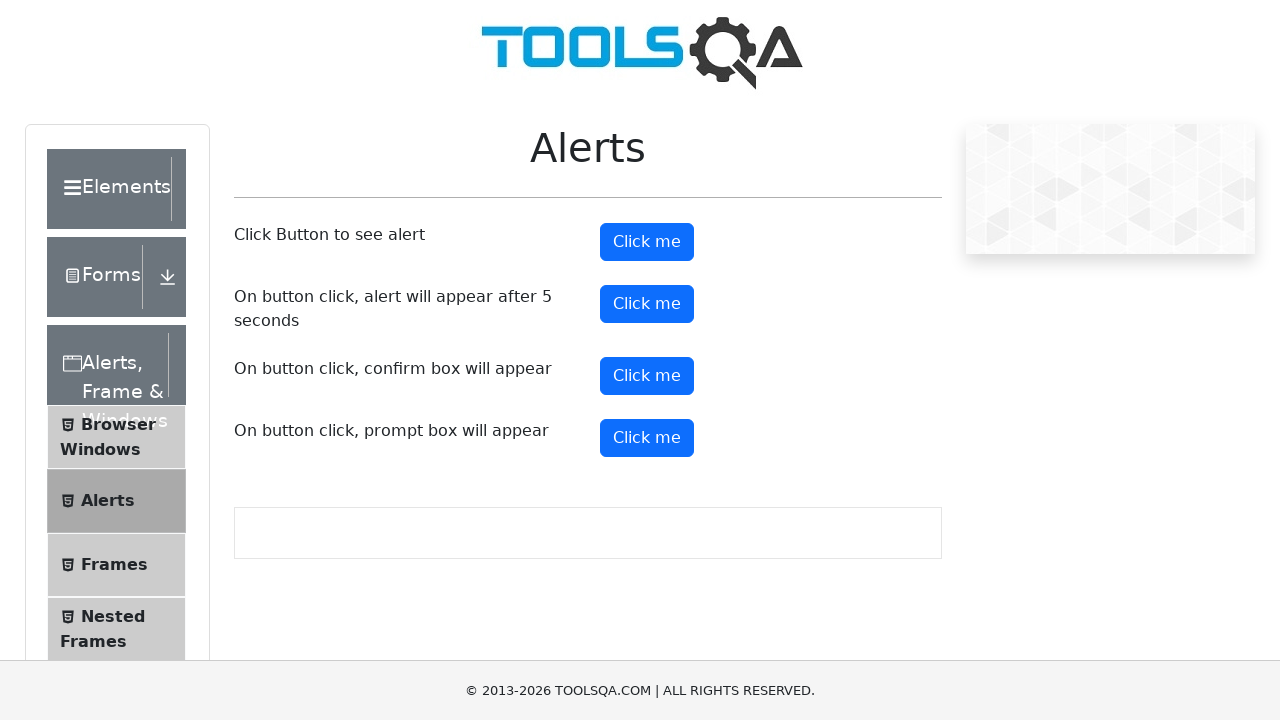

Clicked the timer alert button at (647, 304) on #timerAlertButton
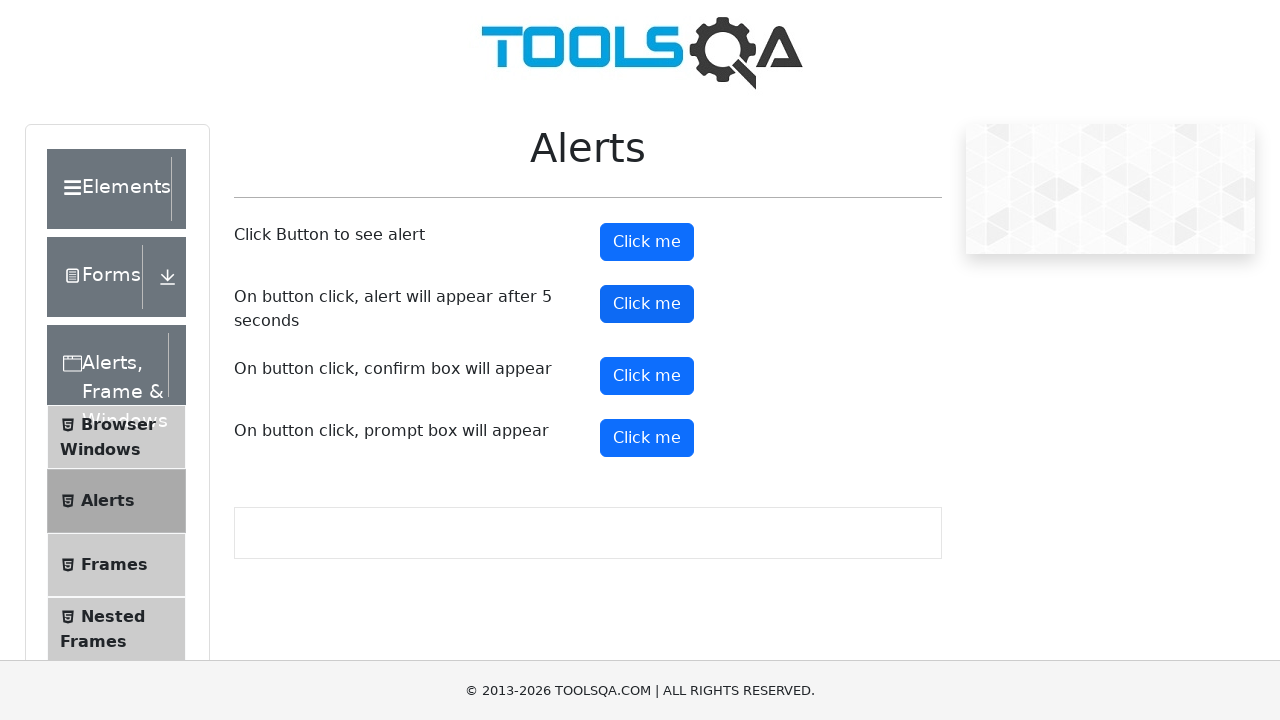

Waited 6 seconds for the timer alert dialog to appear and be handled
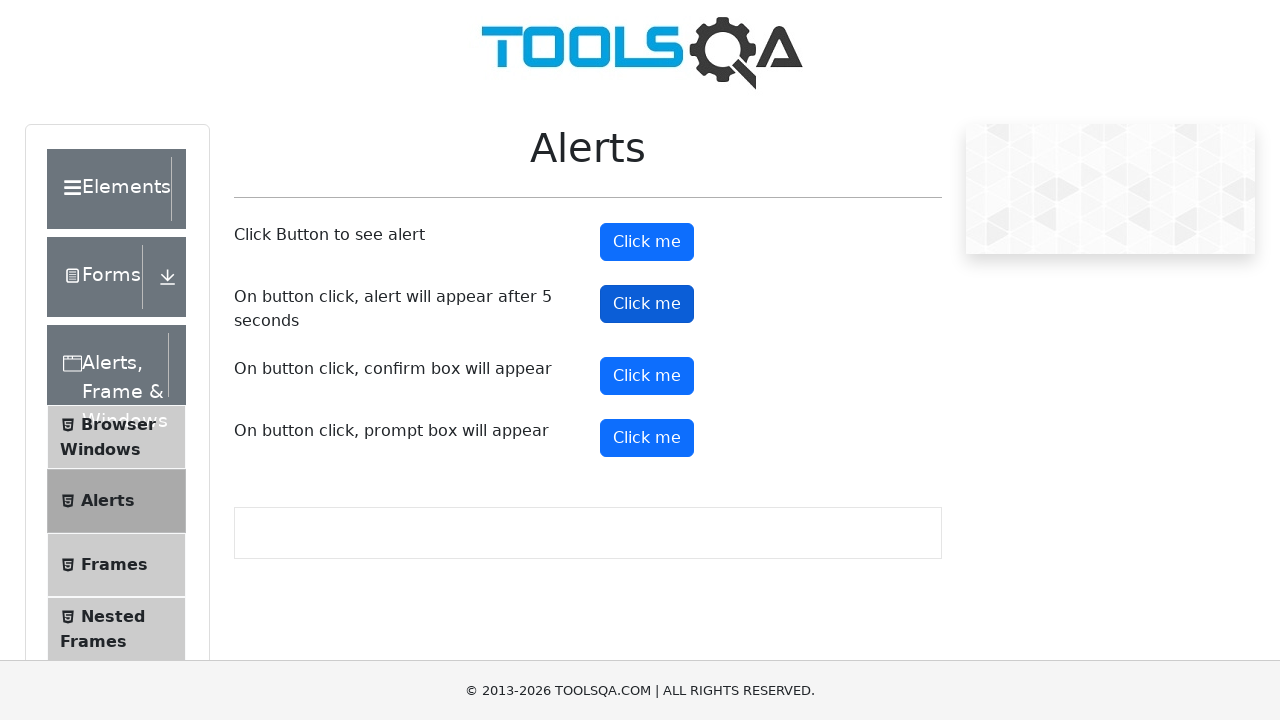

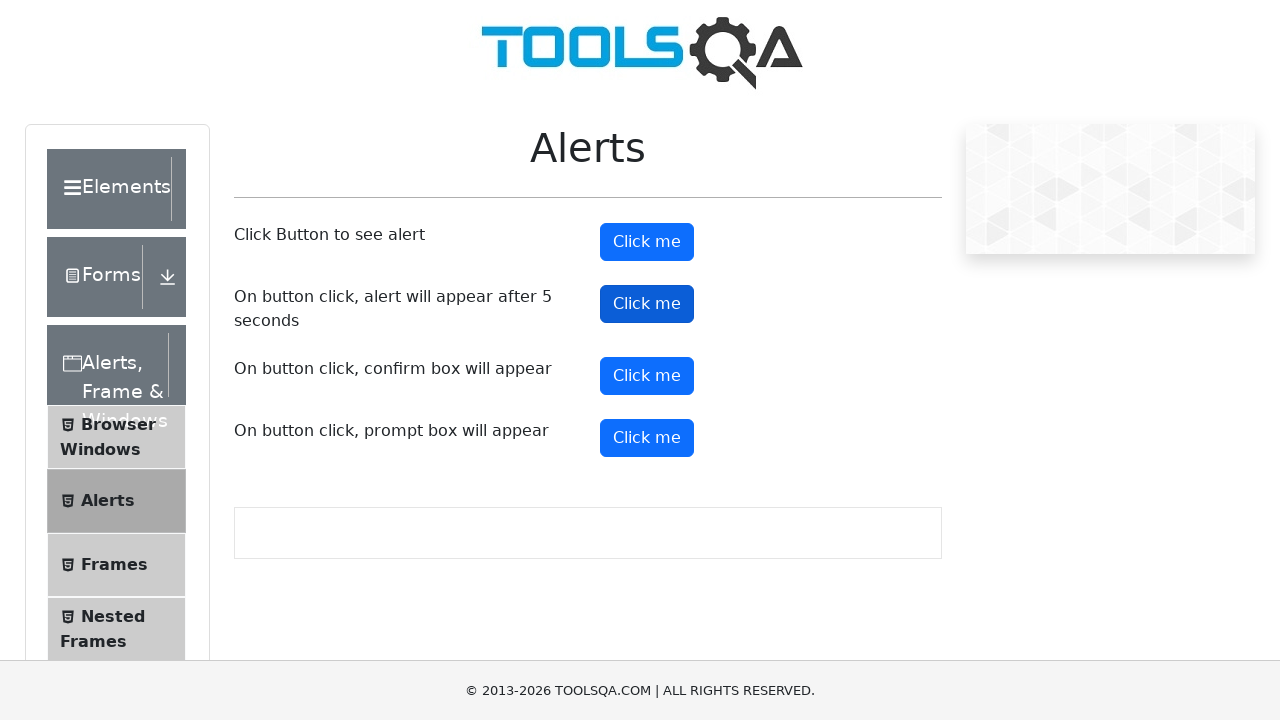